Tests finding an element by ID and verifying the heading text is present on the page

Starting URL: https://kristinek.github.io/site/examples/locators

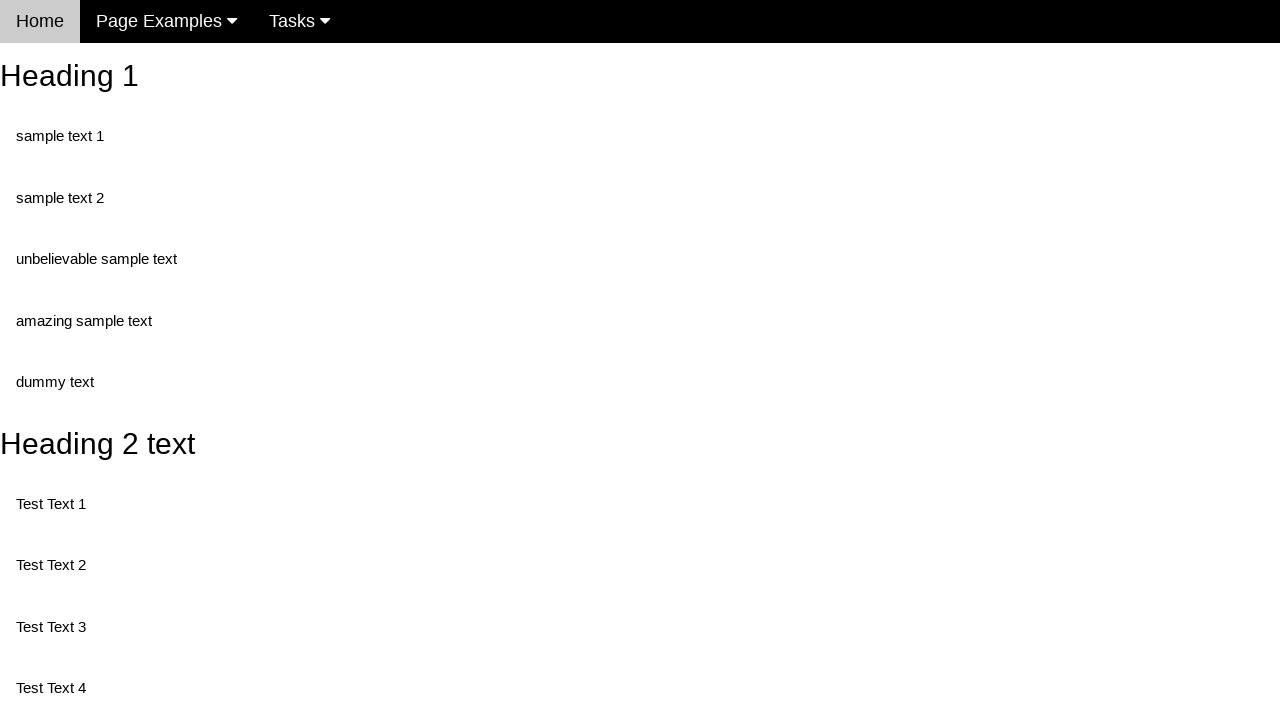

Navigated to locators example page
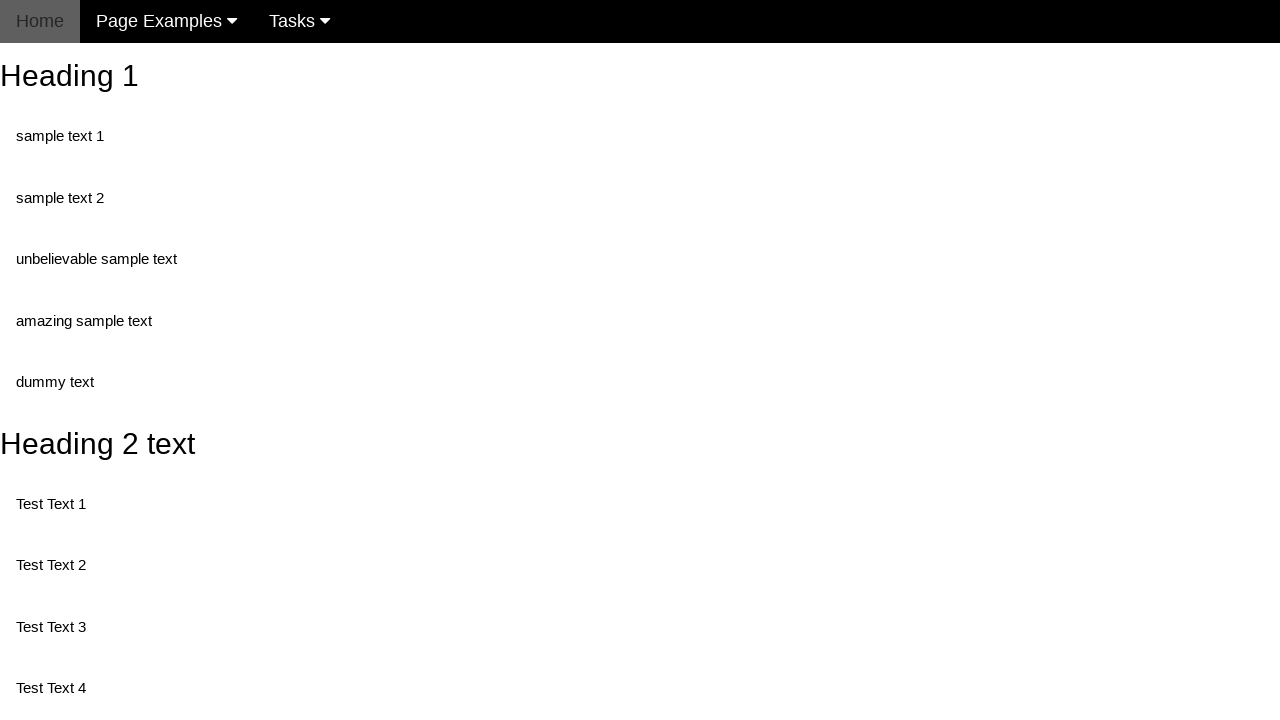

Located heading element with ID 'heading_2'
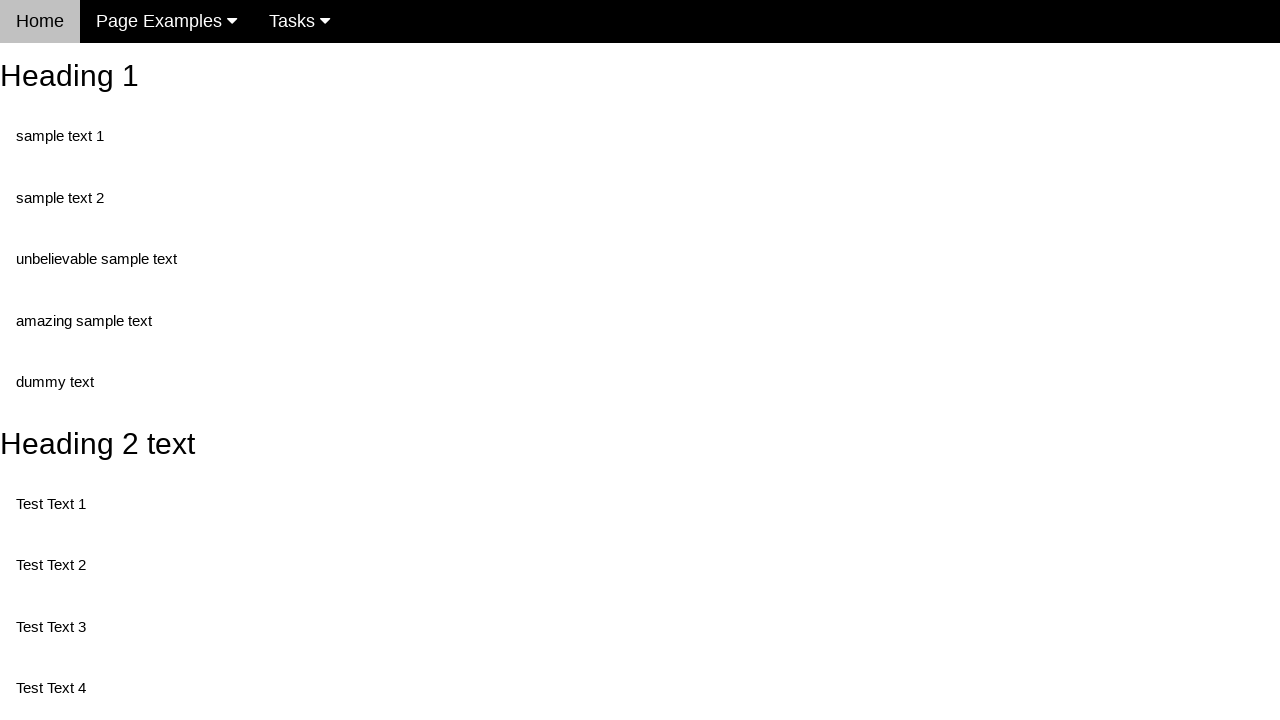

Heading element is now visible and ready
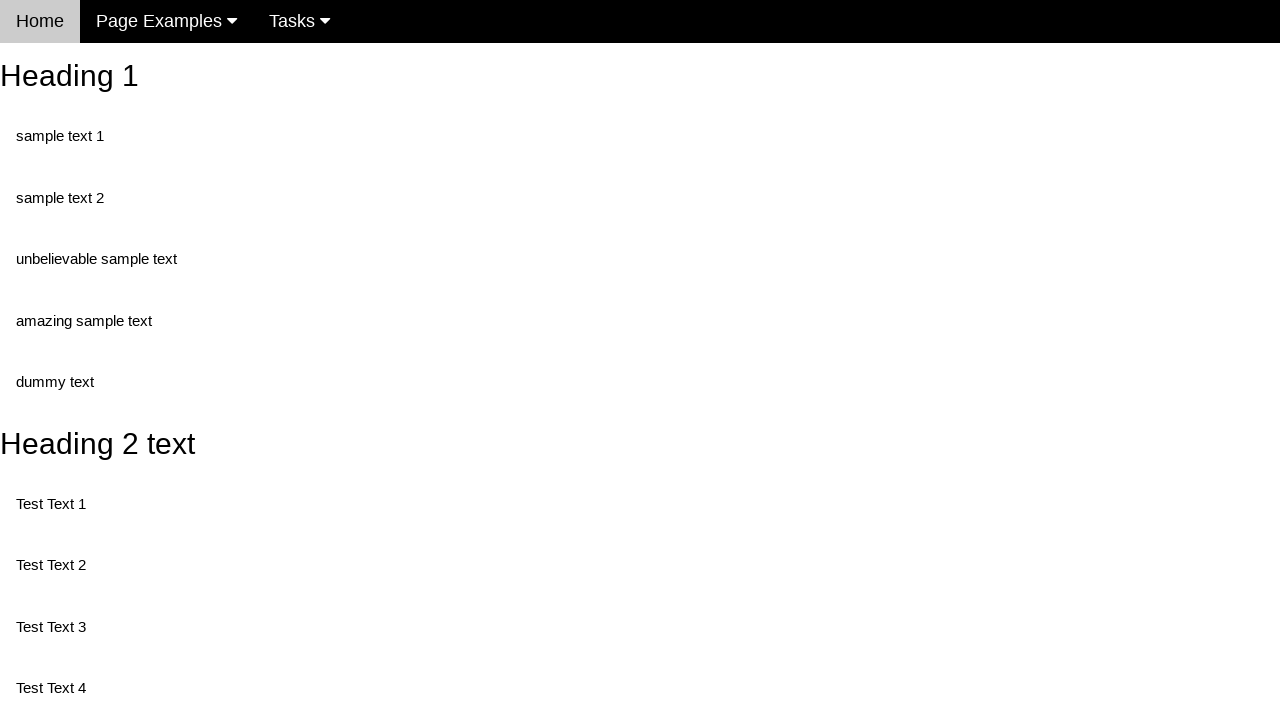

Verified heading text content is 'Heading 2 text'
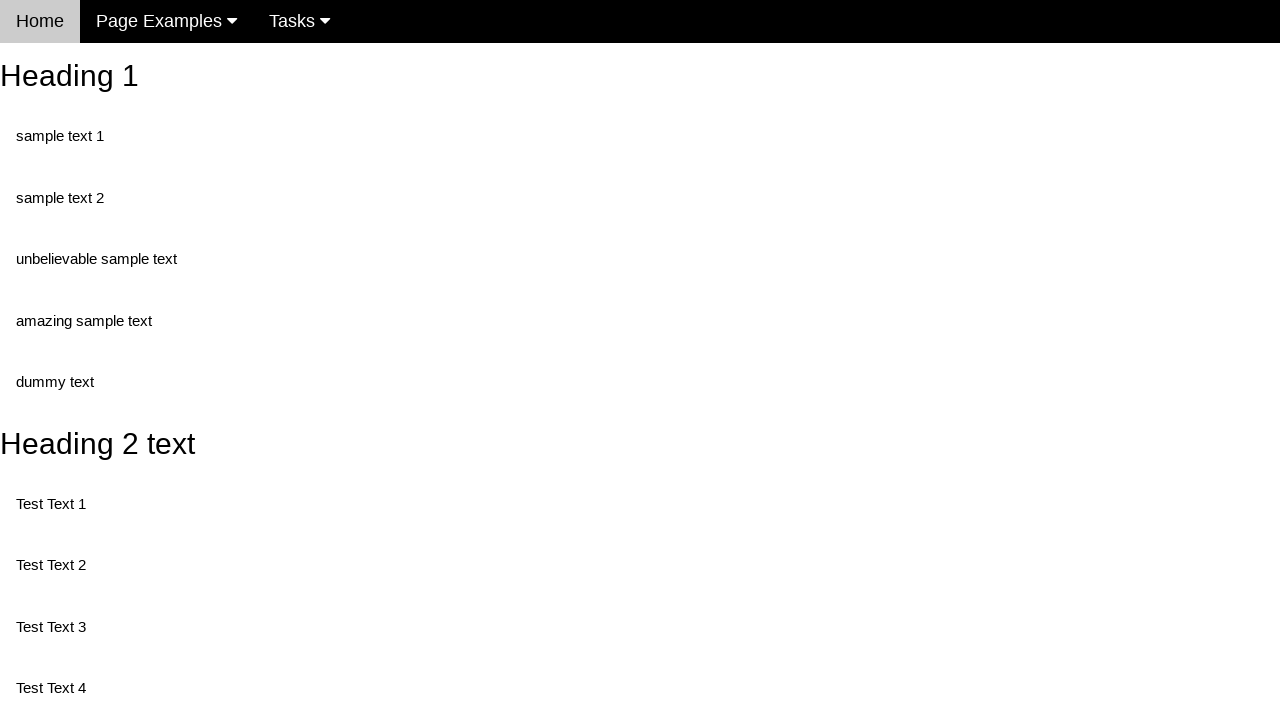

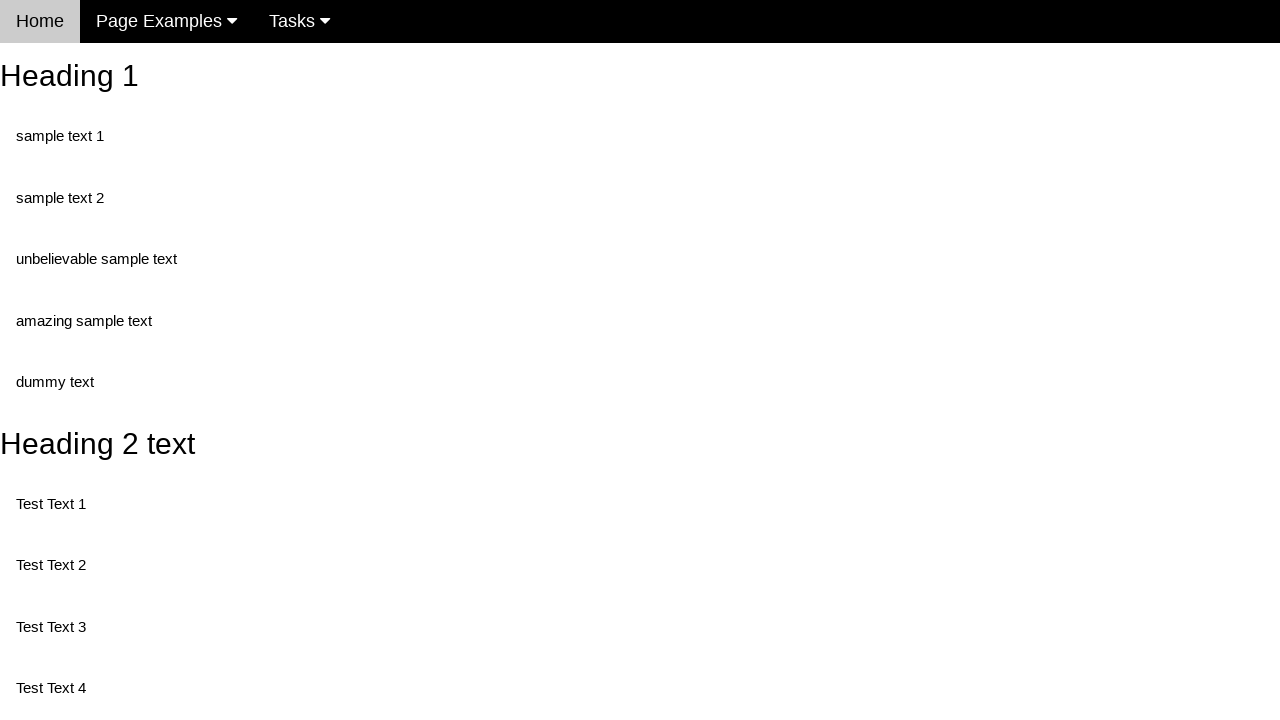